Verifies that the page loads with expected number of products and elements by checking sibling relationships

Starting URL: https://rahulshettyacademy.com/seleniumPractise/#/

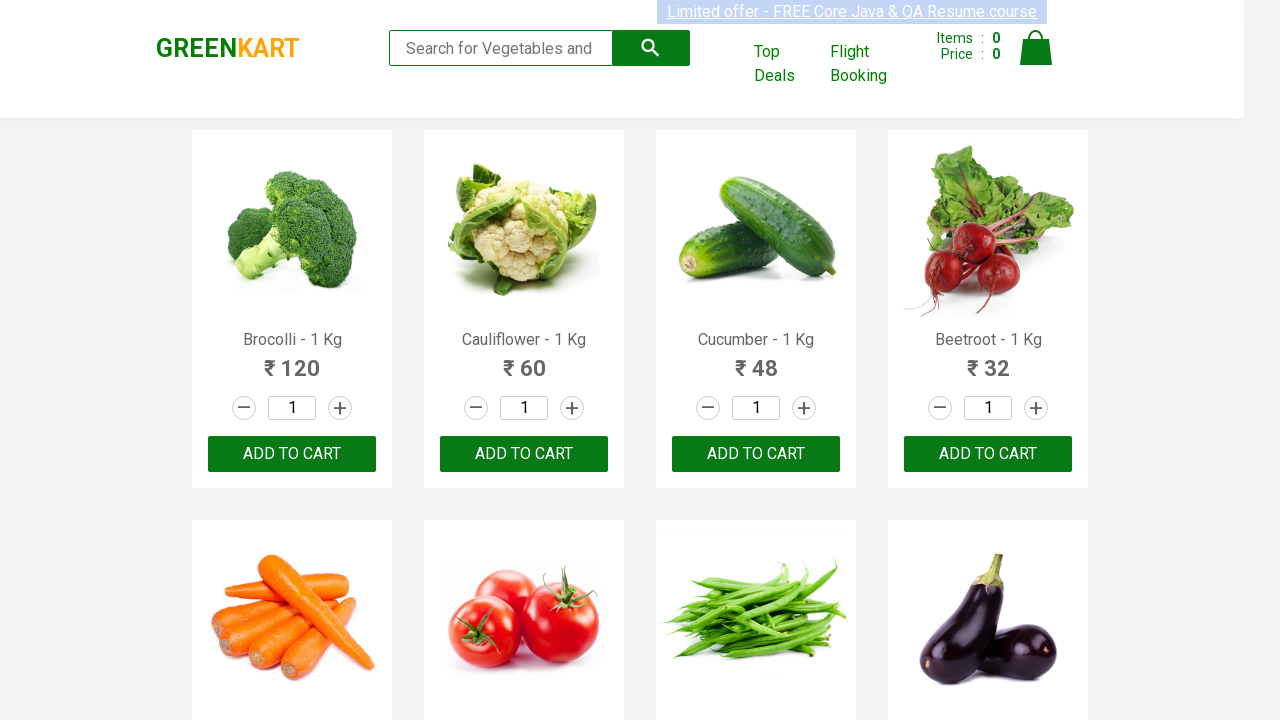

Waited for products to load on the page
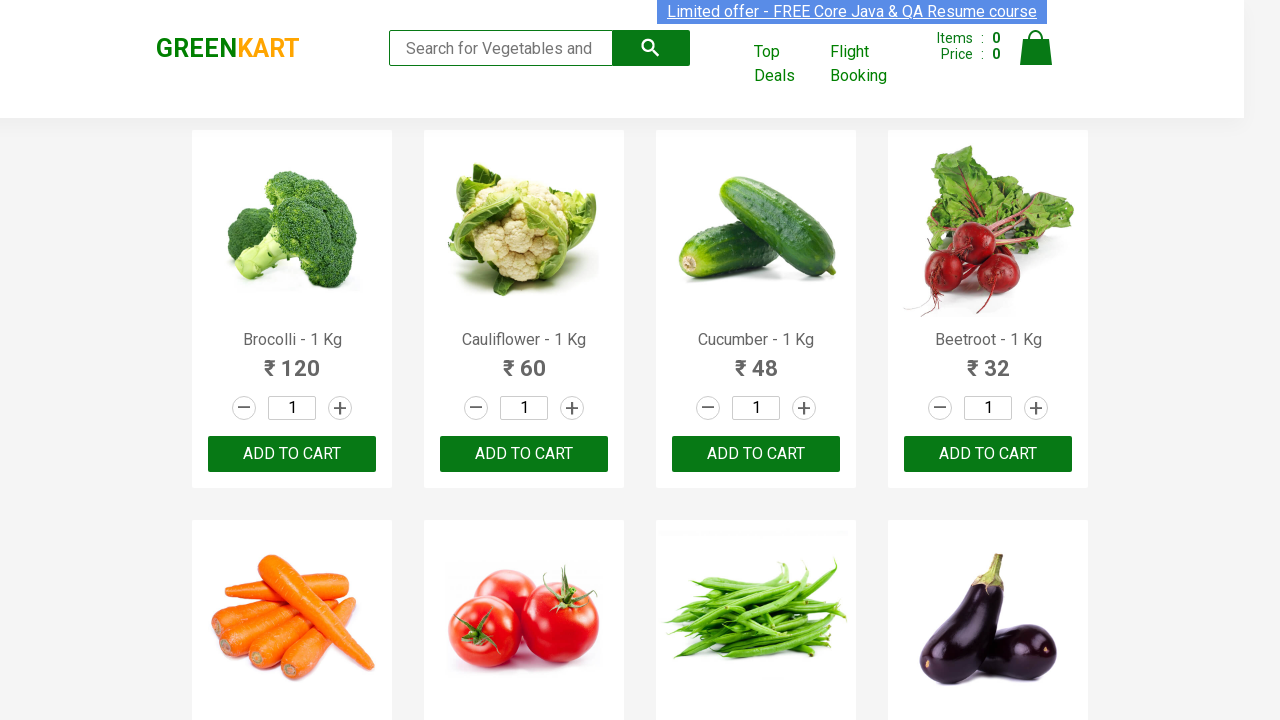

Verified that there are 29 sibling elements following product elements
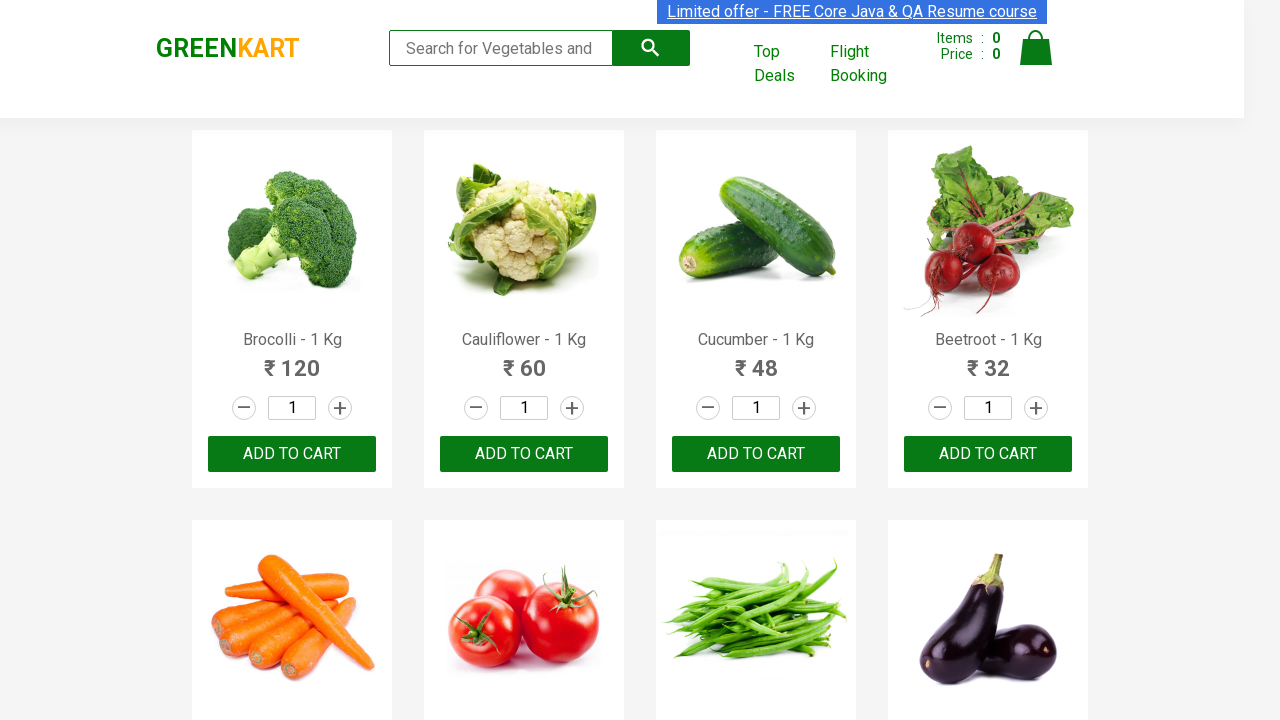

Retrieved all decrement button elements from the page
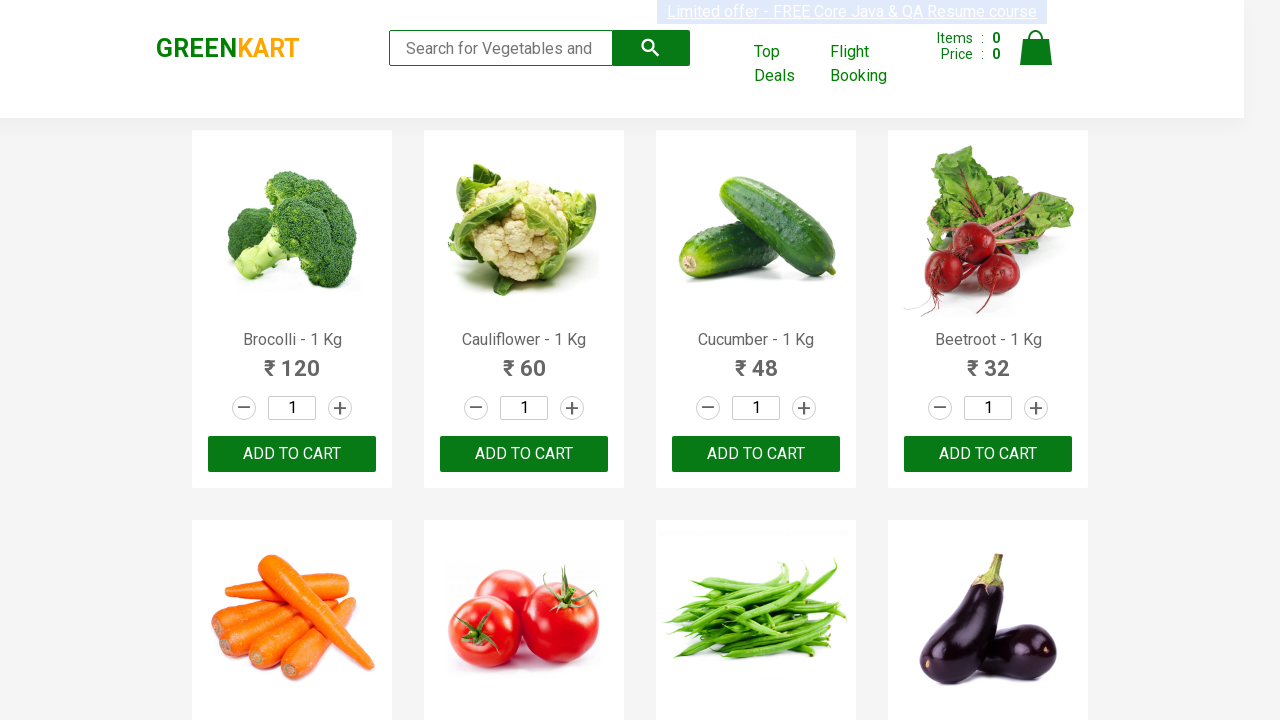

Retrieved parent element of the second decrement button
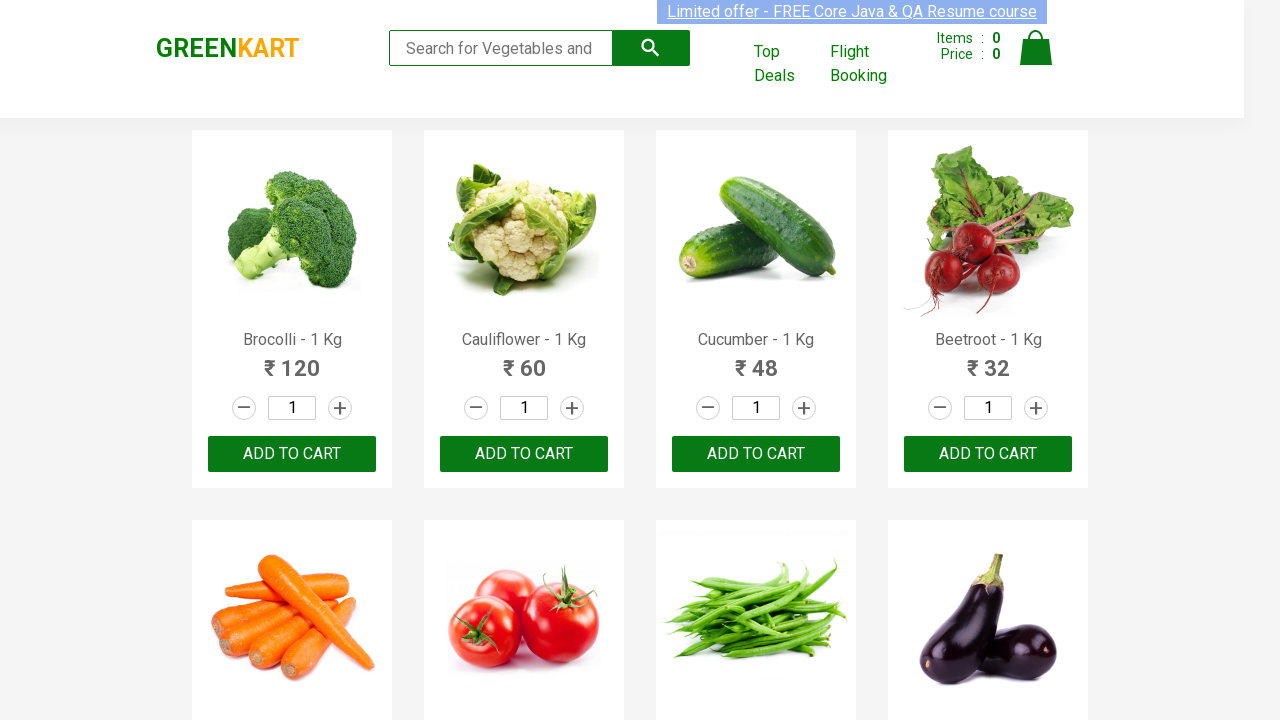

Verified that there are 2 sibling elements following greenLogo elements
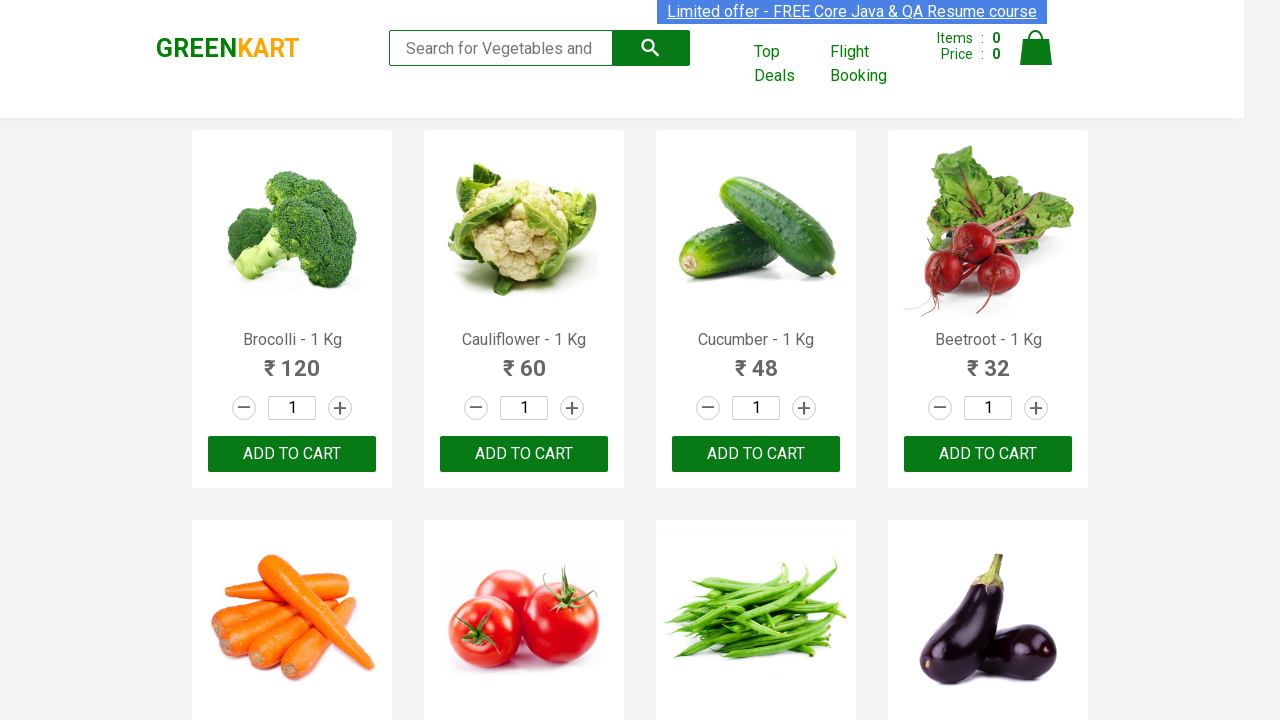

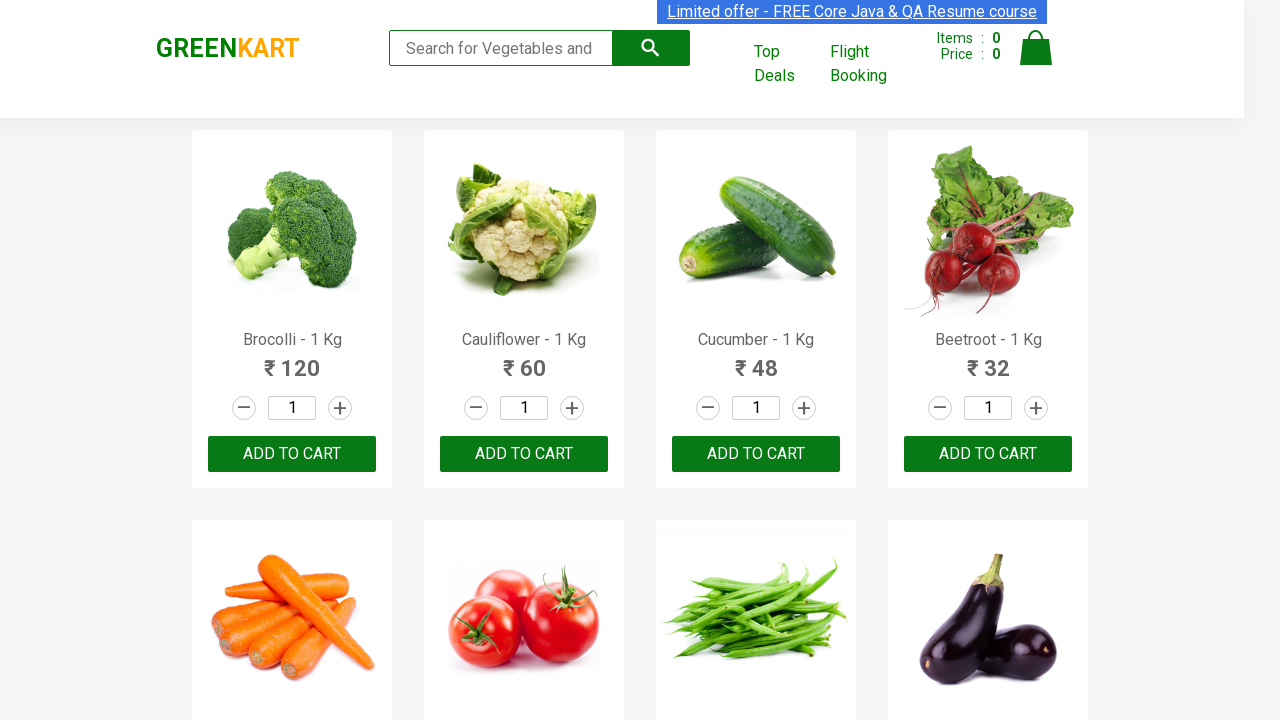